Attempts login with invalid credentials and verifies that the user is not redirected to the dashboard

Starting URL: https://www.saucedemo.com/

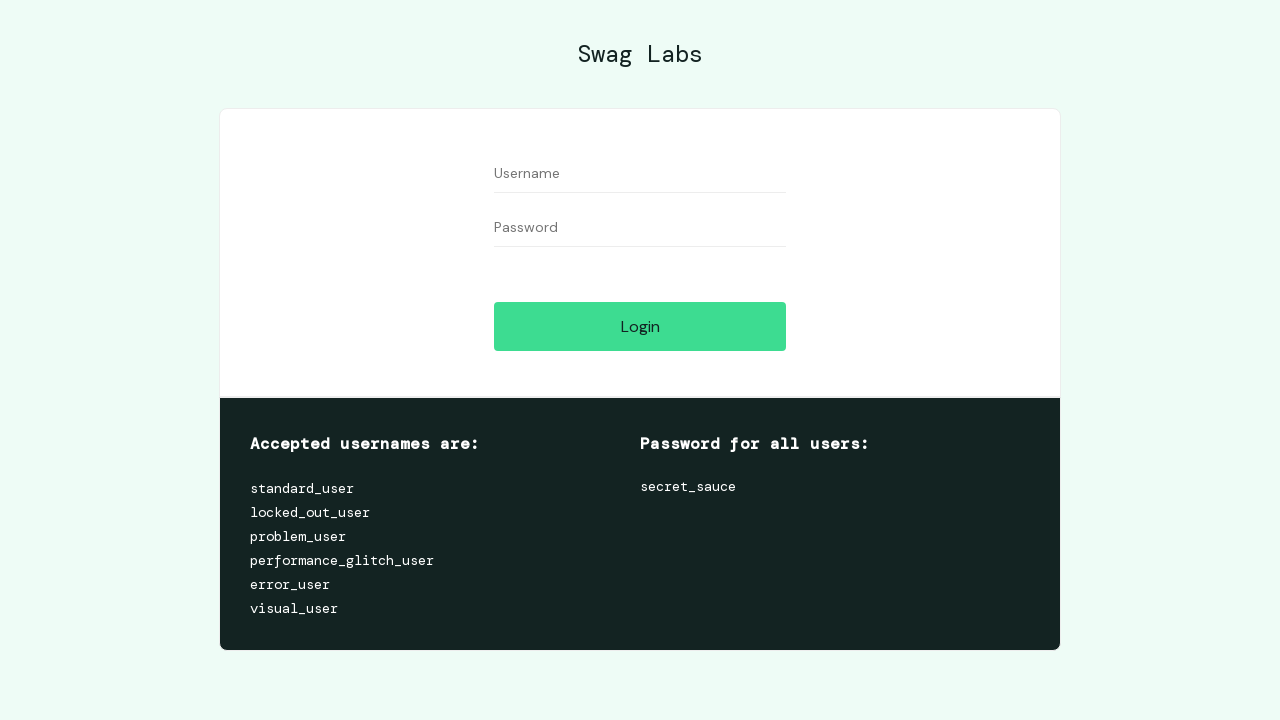

Filled username field with invalid credentials 'wrong_user' on #user-name
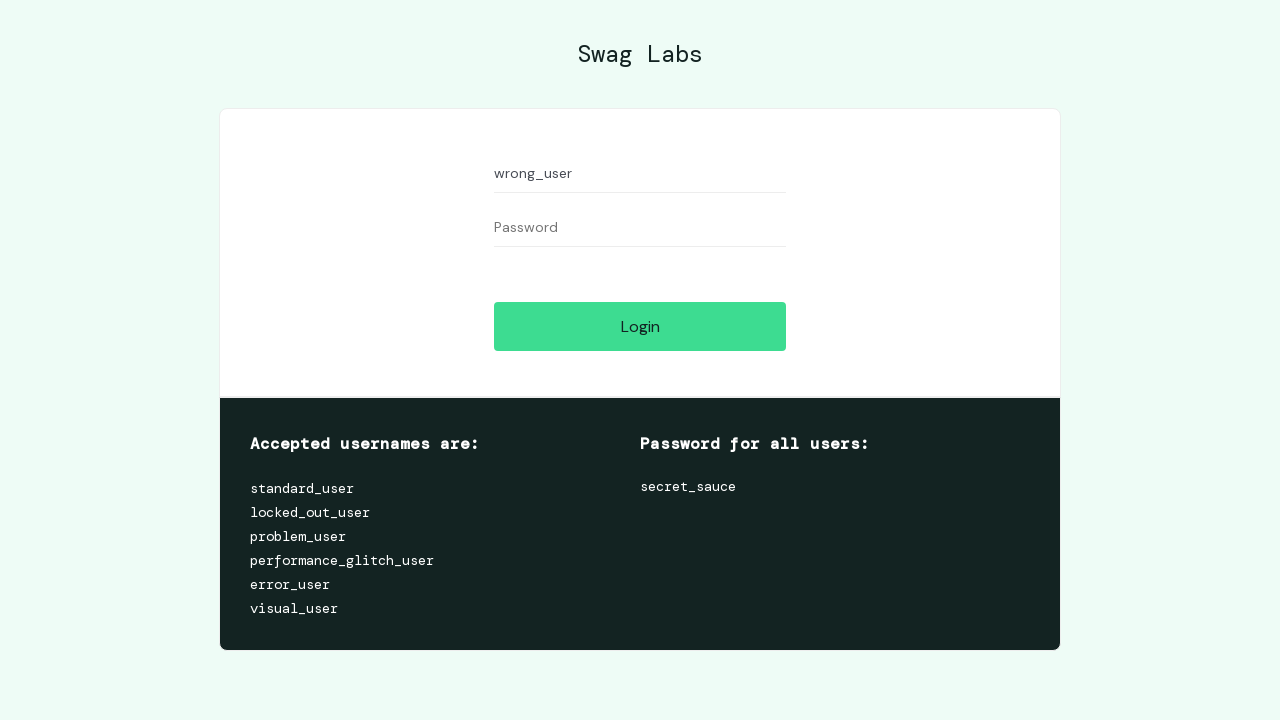

Filled password field with invalid credentials 'wrong_password' on #password
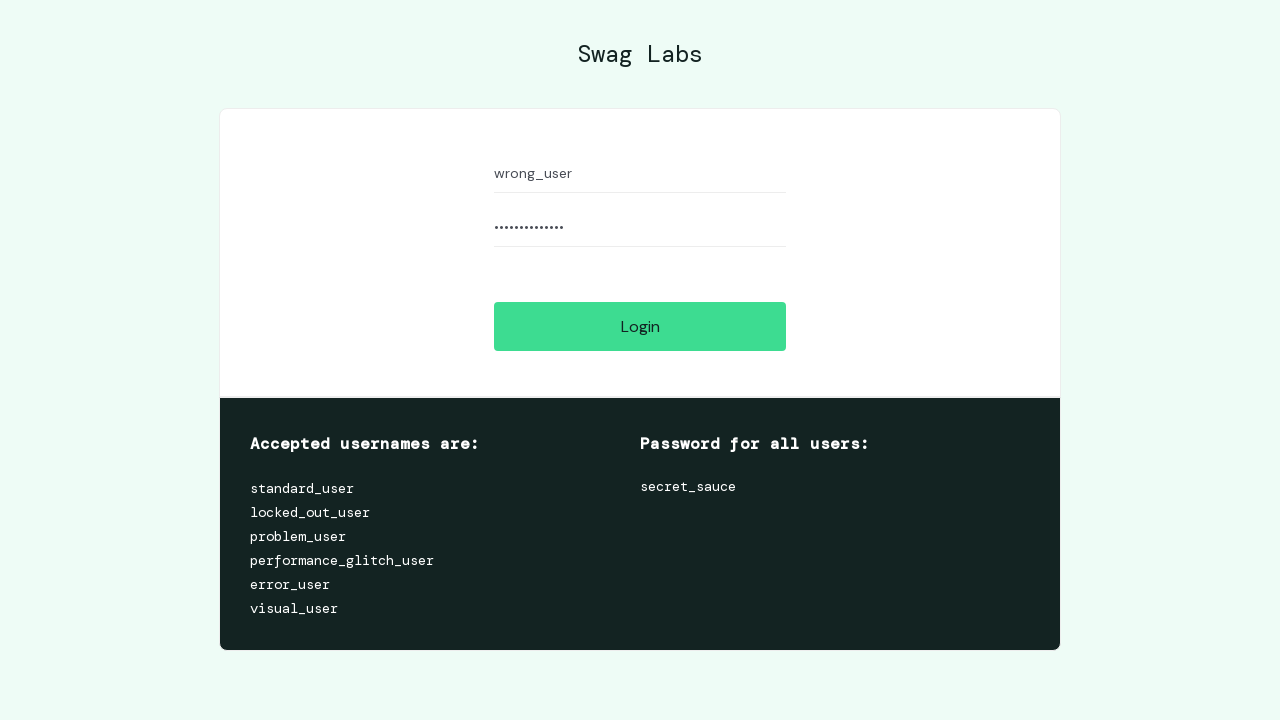

Clicked login button at (640, 326) on #login-button
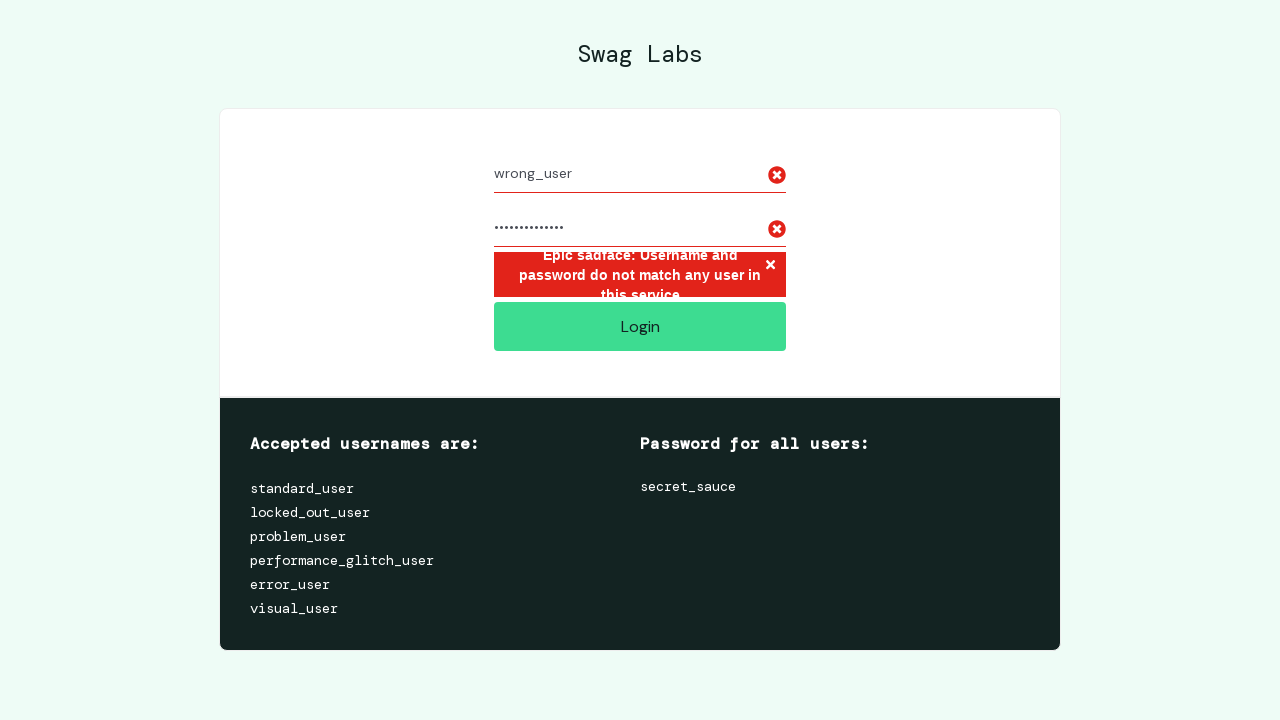

Waited 3 seconds for any redirect attempt
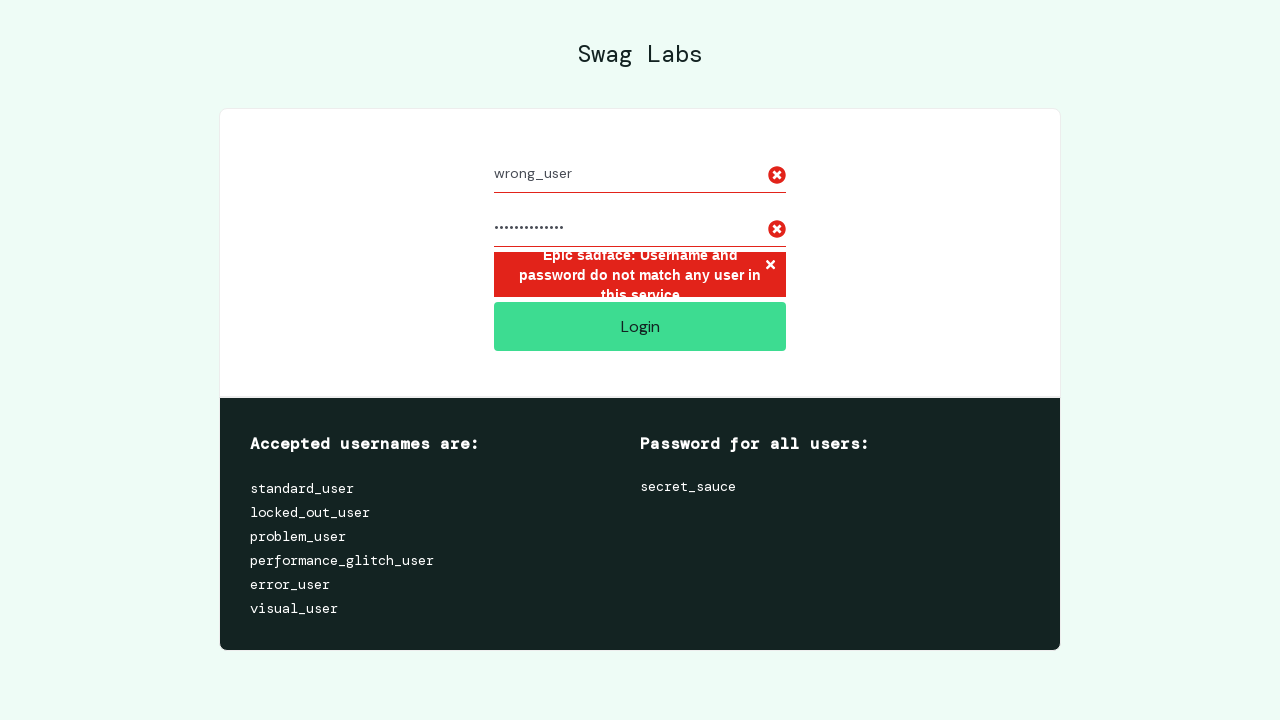

Verified that user was not redirected to dashboard (inventory page)
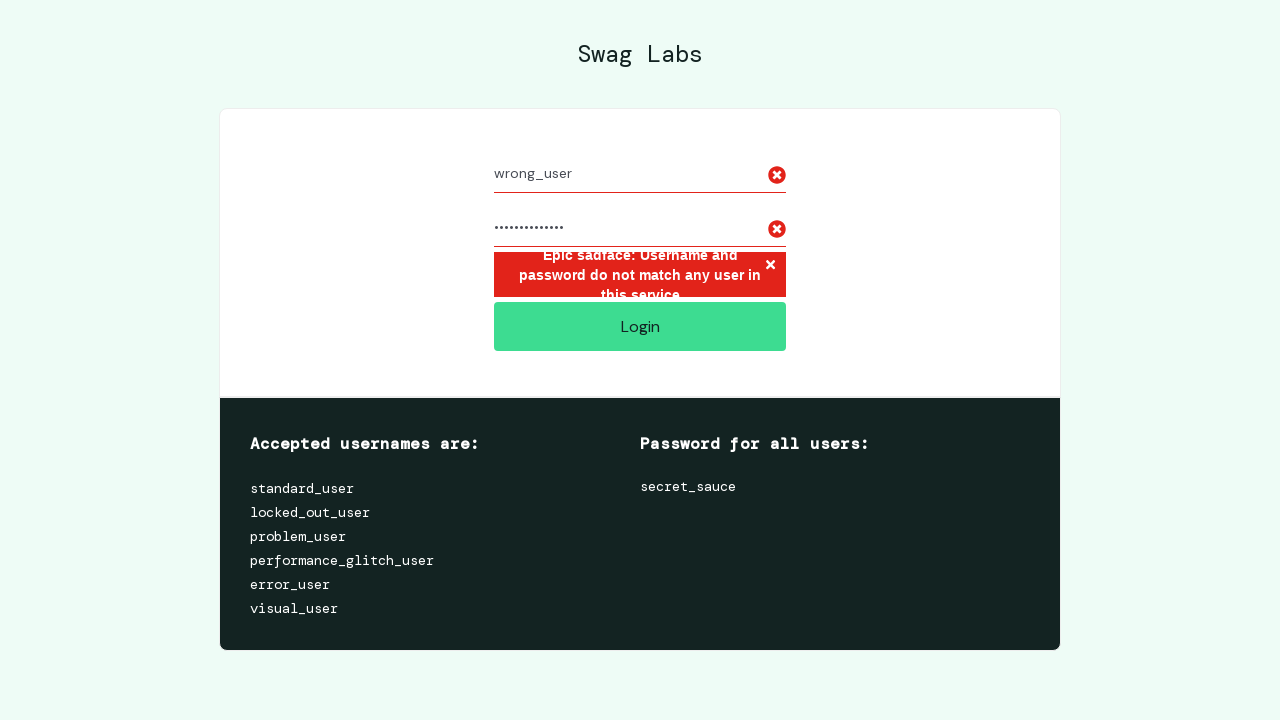

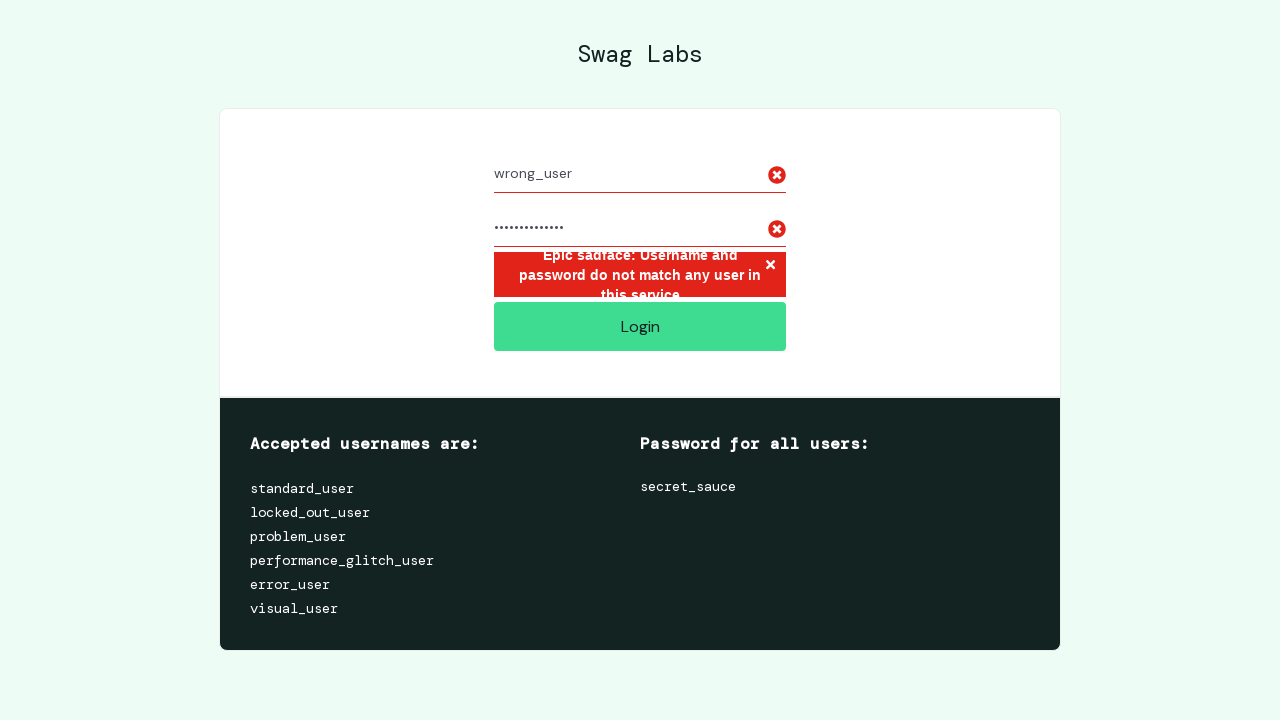